Tests proxy configuration by navigating to an allowed domain and verifying that a blocked domain throws an error

Starting URL: https://the-internet.herokuapp.com

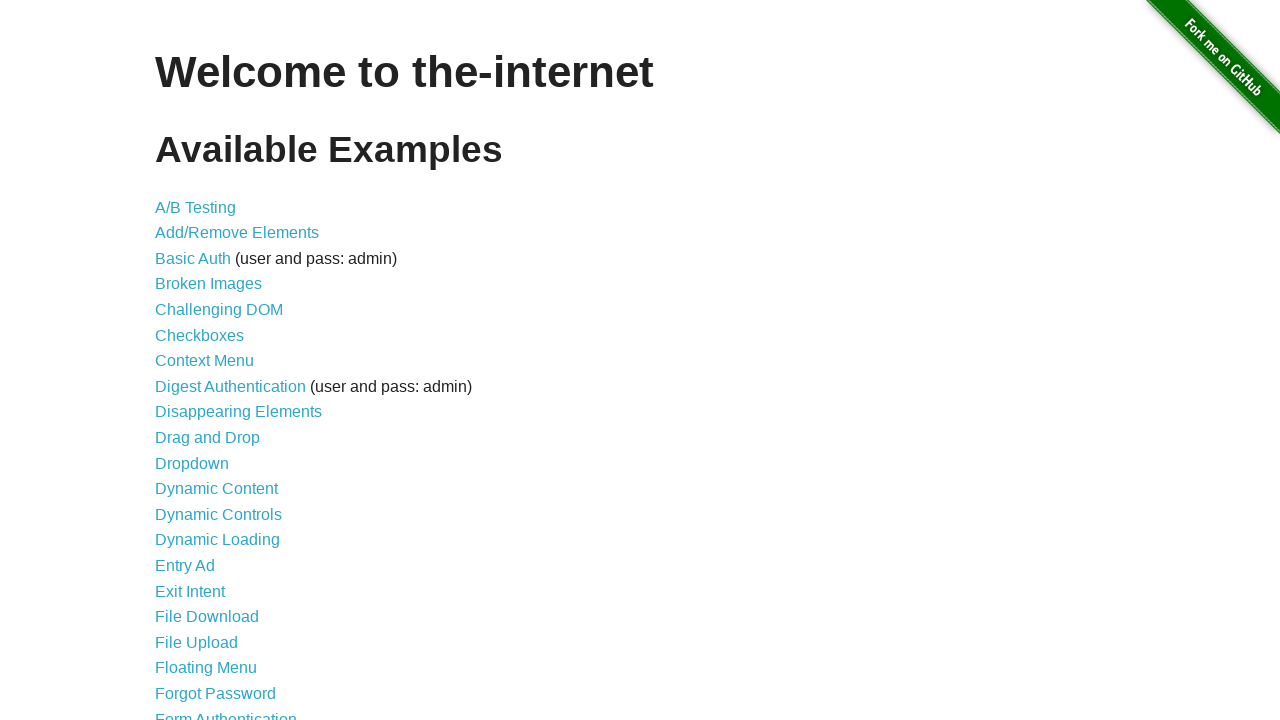

Navigation to https://www.google.com failed as expected due to proxy blocking
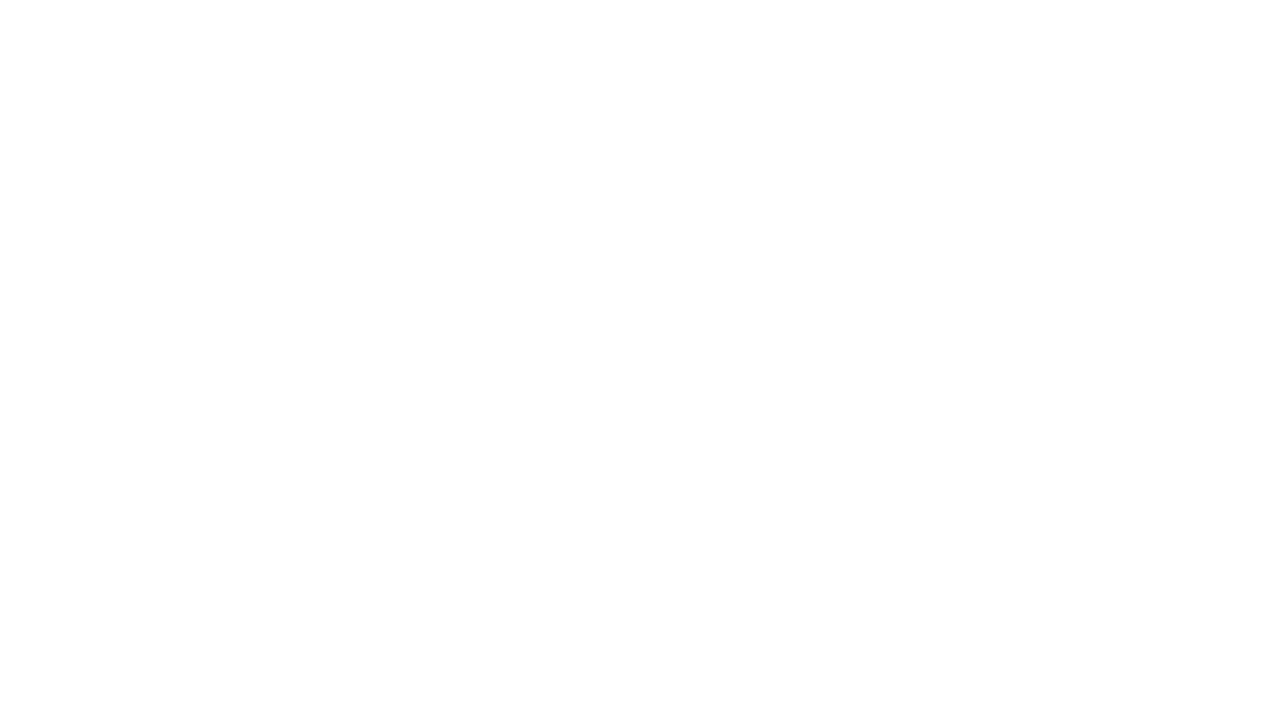

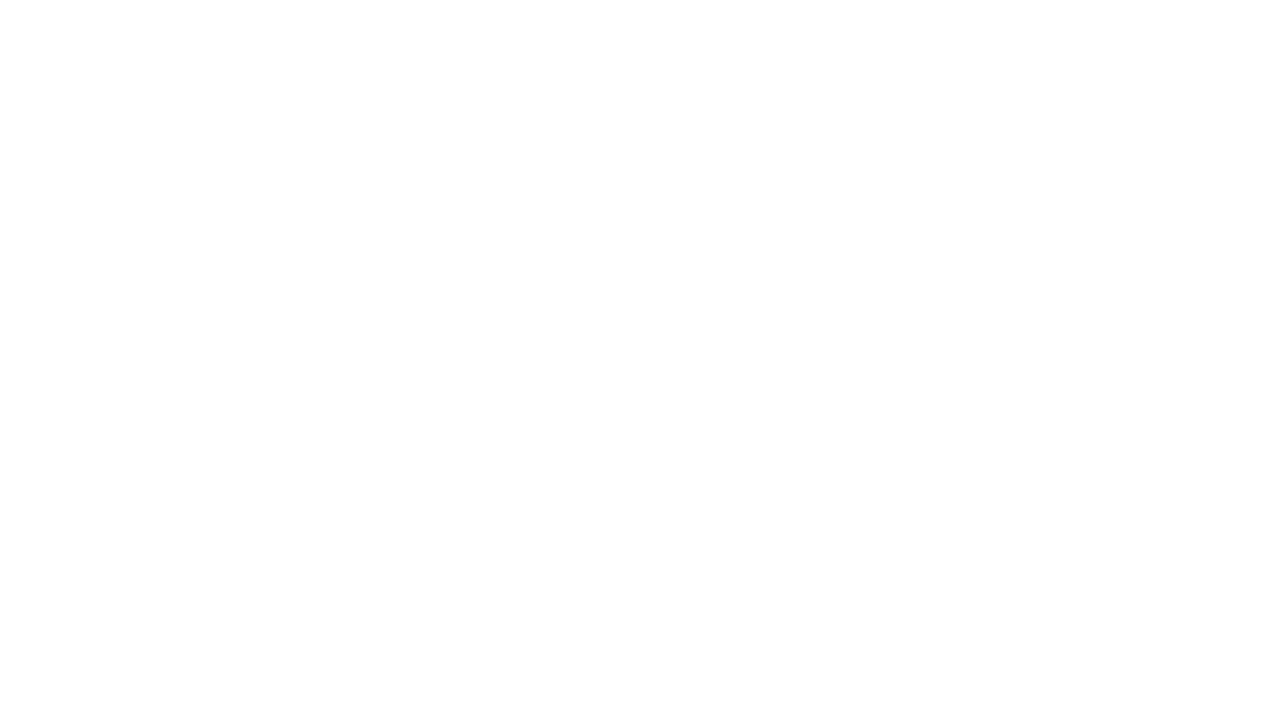